Tests interaction with a form page by iterating through label elements and clicking all checkbox inputs on the page

Starting URL: https://formy-project.herokuapp.com/form

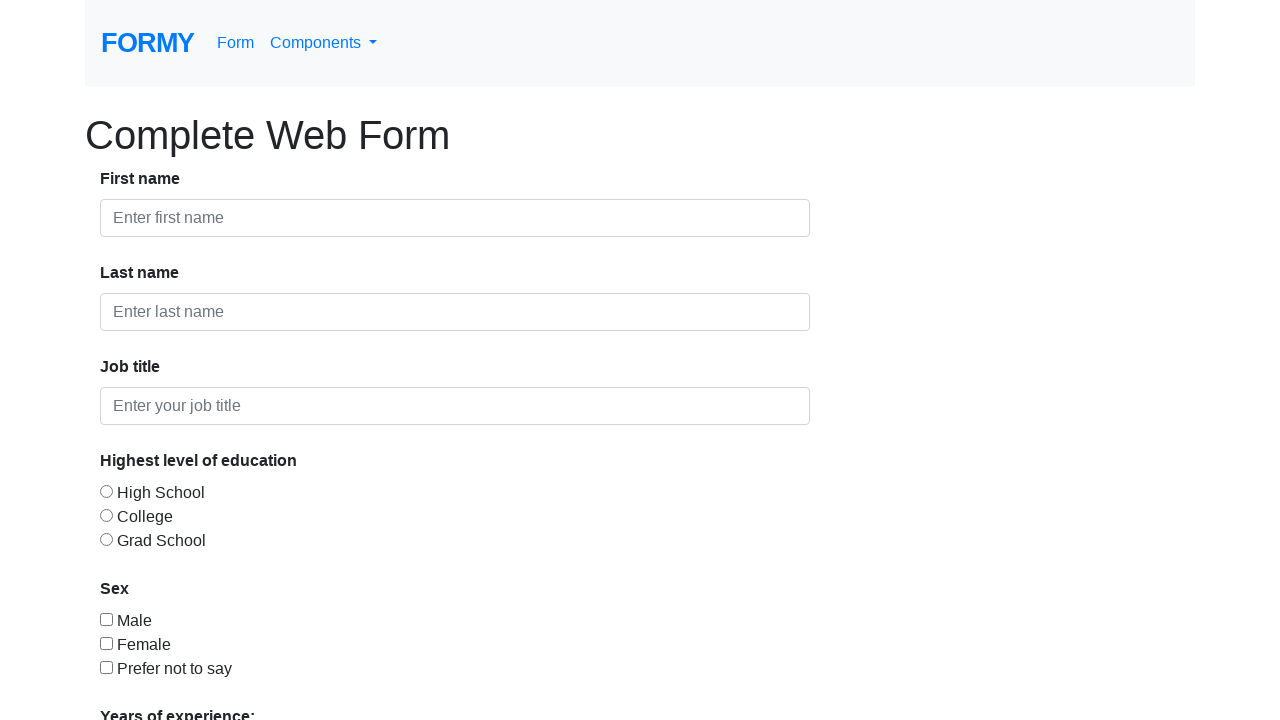

Waited for label elements to be present on the form page
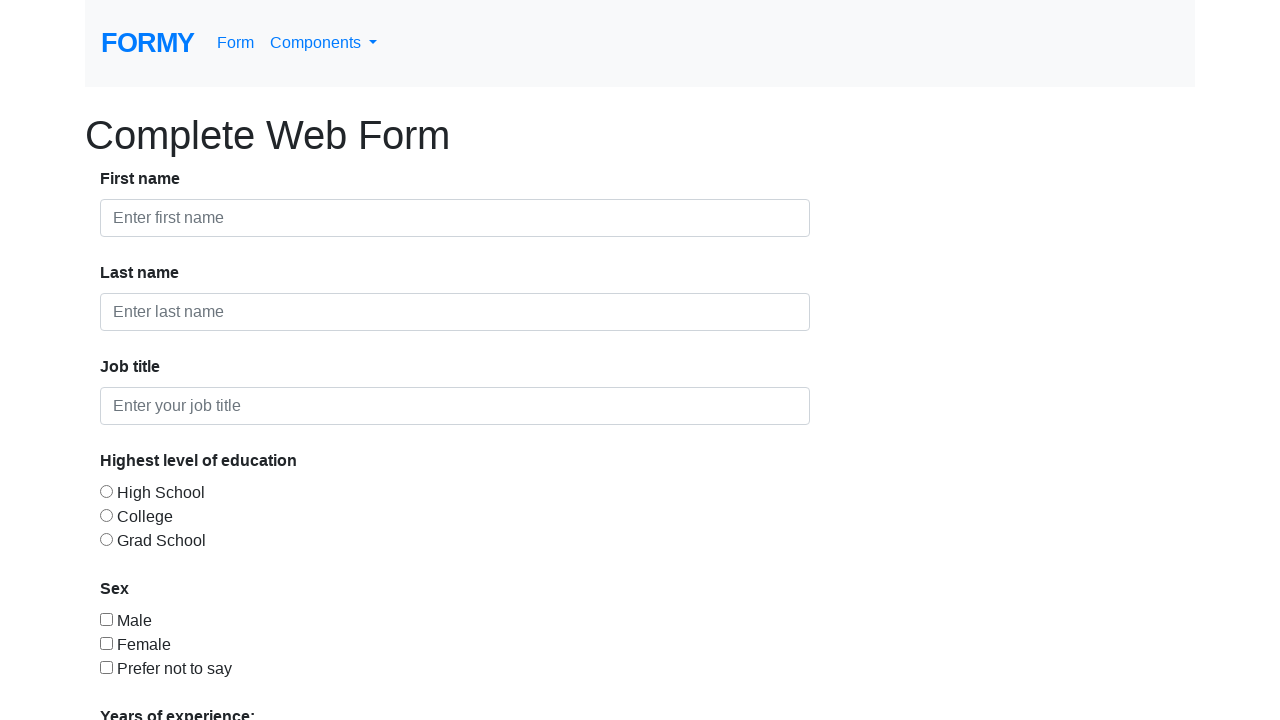

Retrieved all checkbox input elements from the page
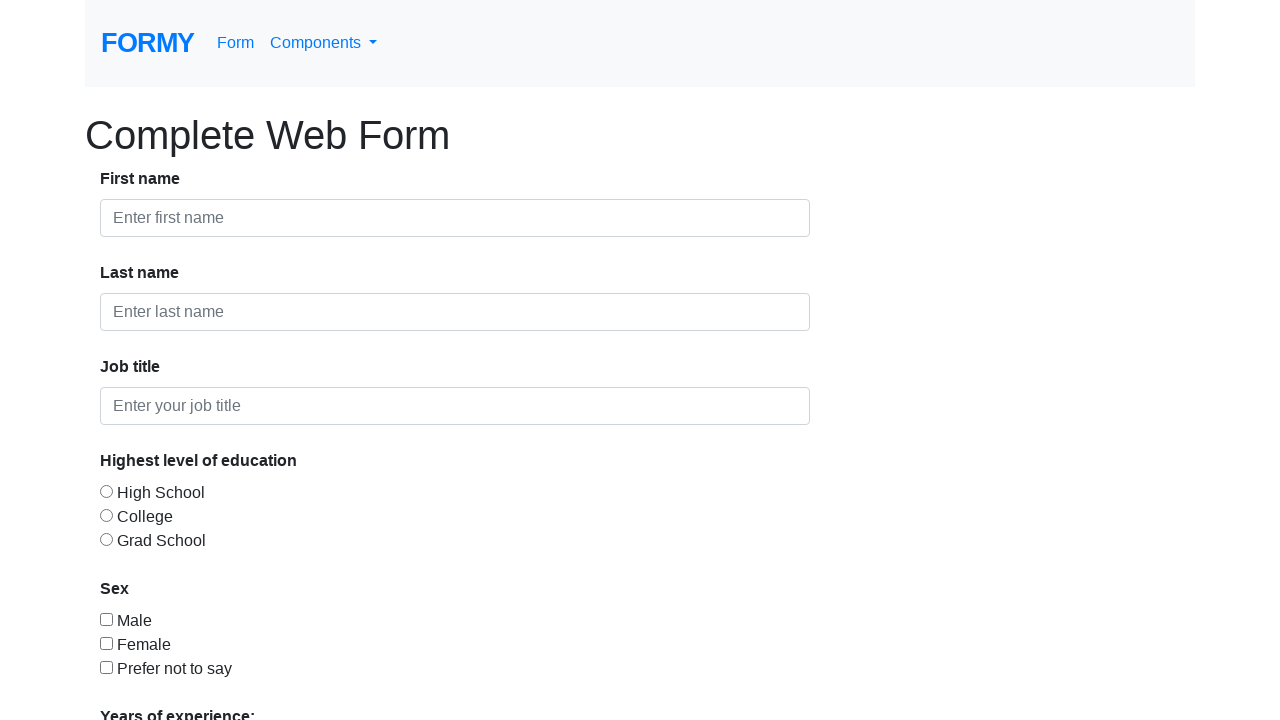

Clicked a checkbox input element at (106, 619) on xpath=//input[@type='checkbox'] >> nth=0
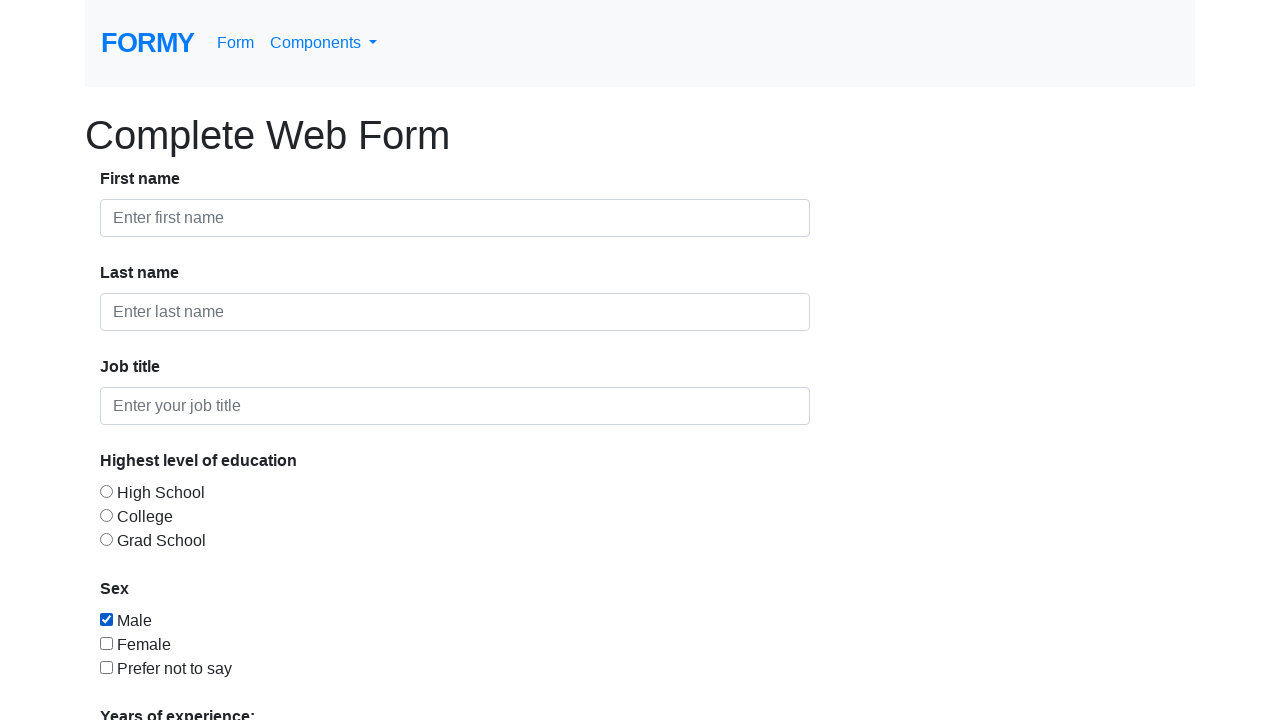

Clicked a checkbox input element at (106, 643) on xpath=//input[@type='checkbox'] >> nth=1
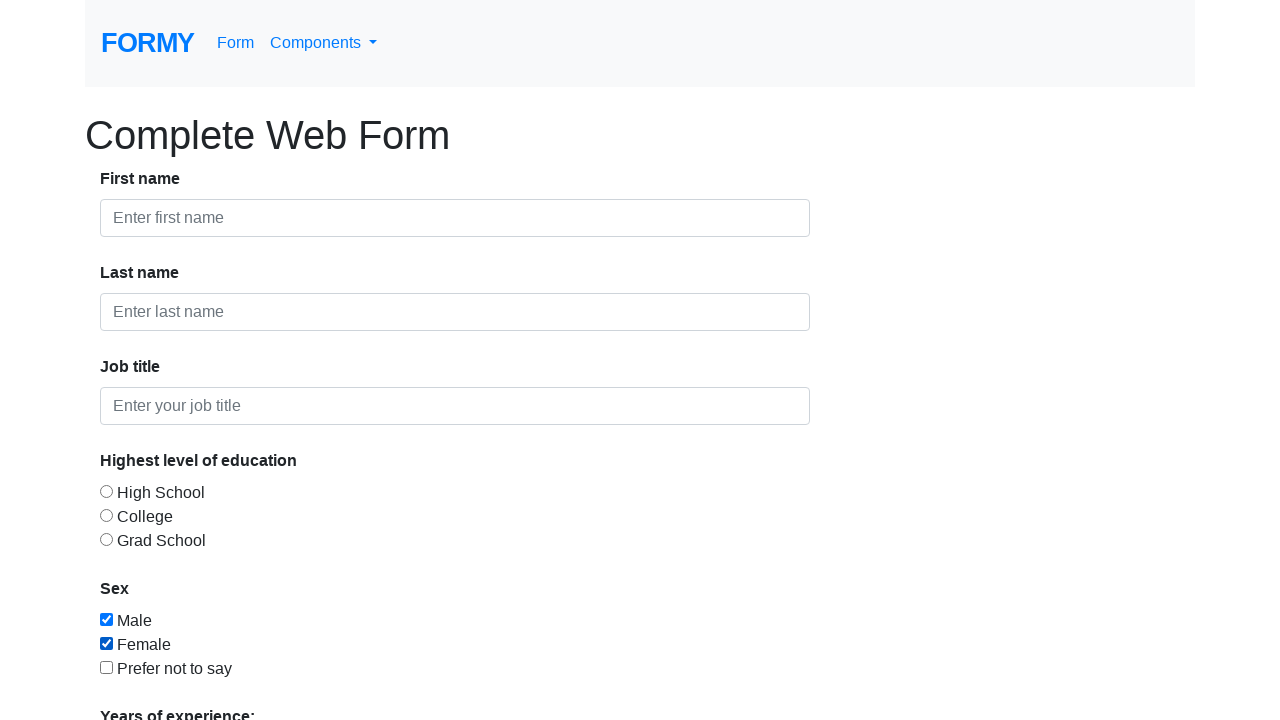

Clicked a checkbox input element at (106, 667) on xpath=//input[@type='checkbox'] >> nth=2
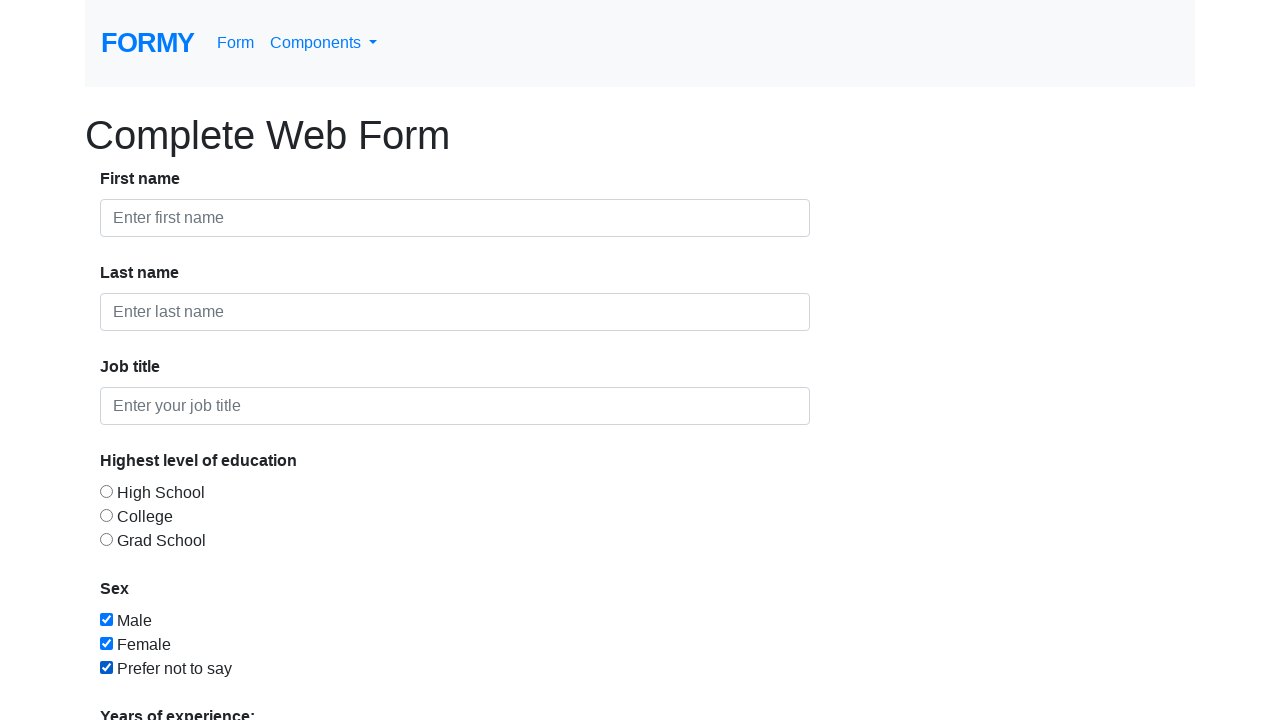

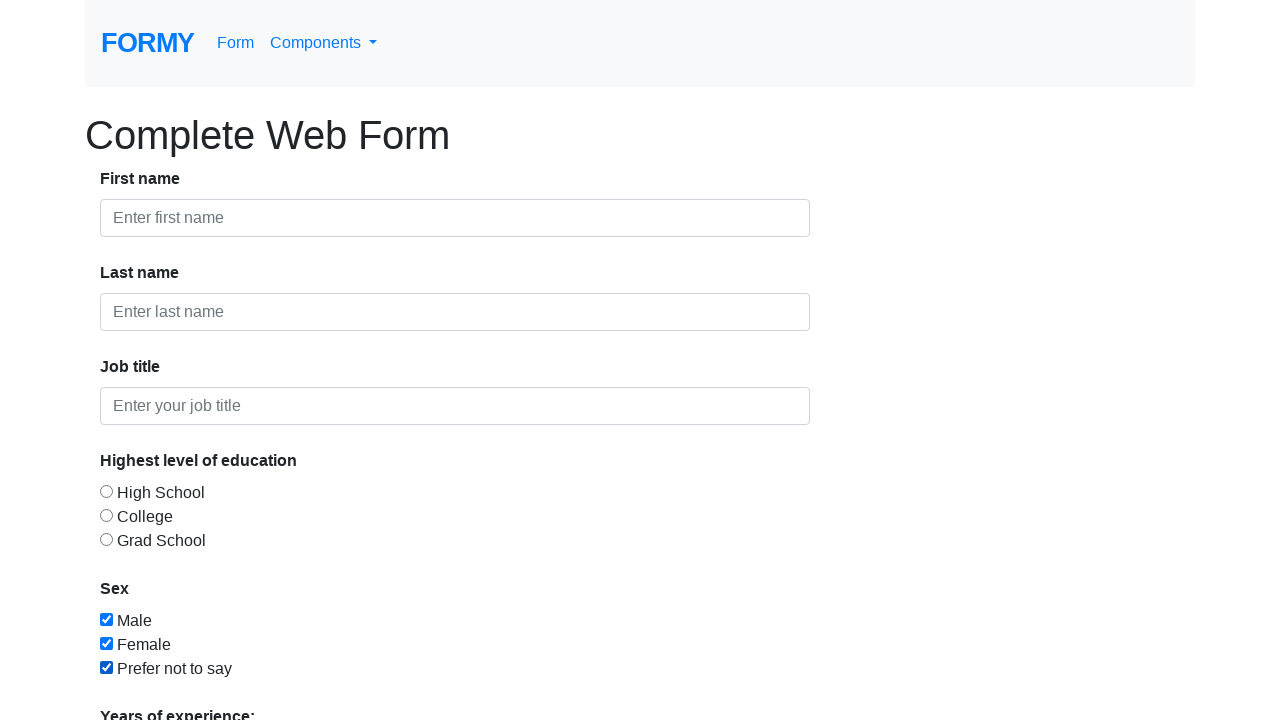